Tests the combined green and blue loading functionality by clicking the start button and verifying the sequential loading states for both colors until completion.

Starting URL: https://acctabootcamp.github.io/site/examples/loading_color

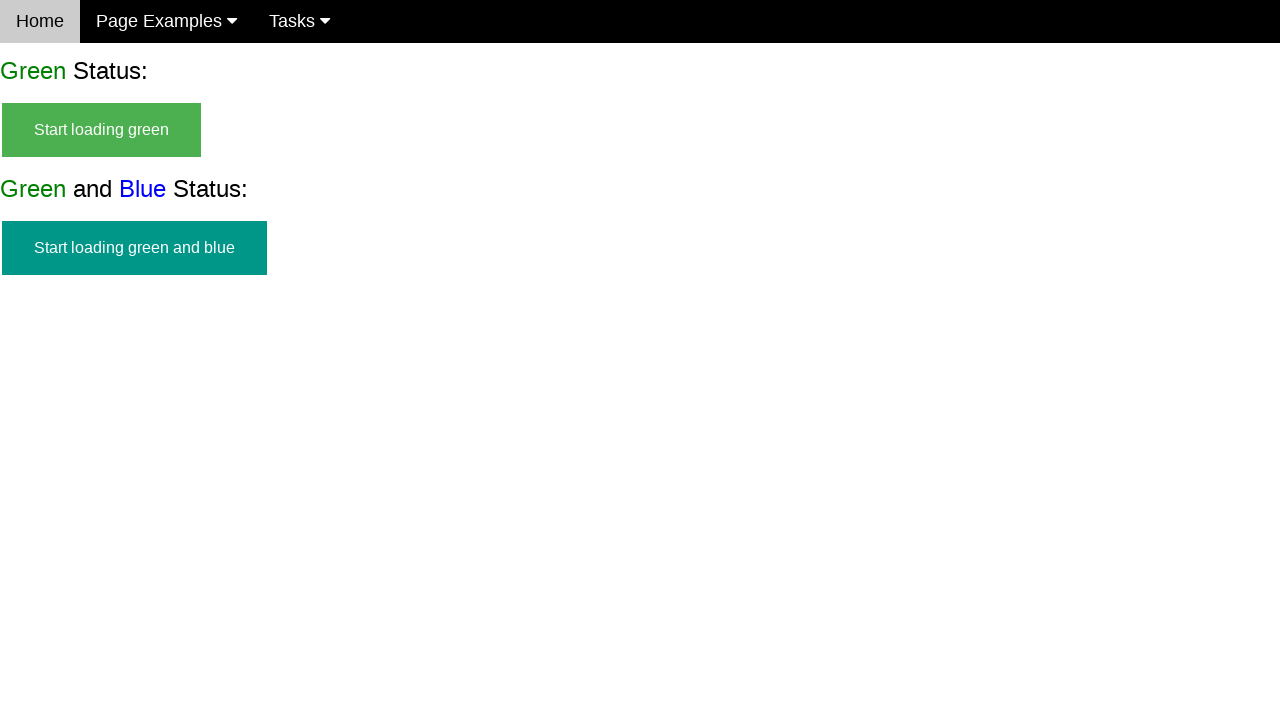

Start button for green and blue loading appeared and is visible
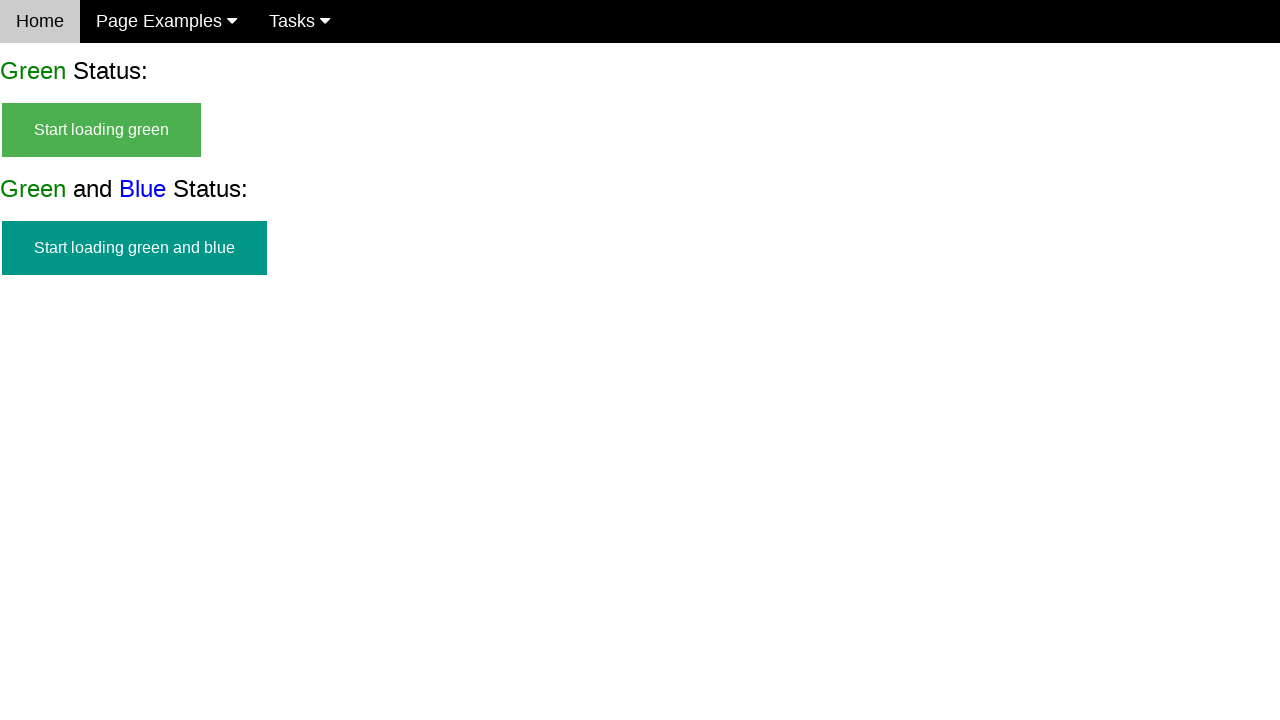

Clicked the start button to begin green and blue loading at (134, 248) on #start_green_and_blue
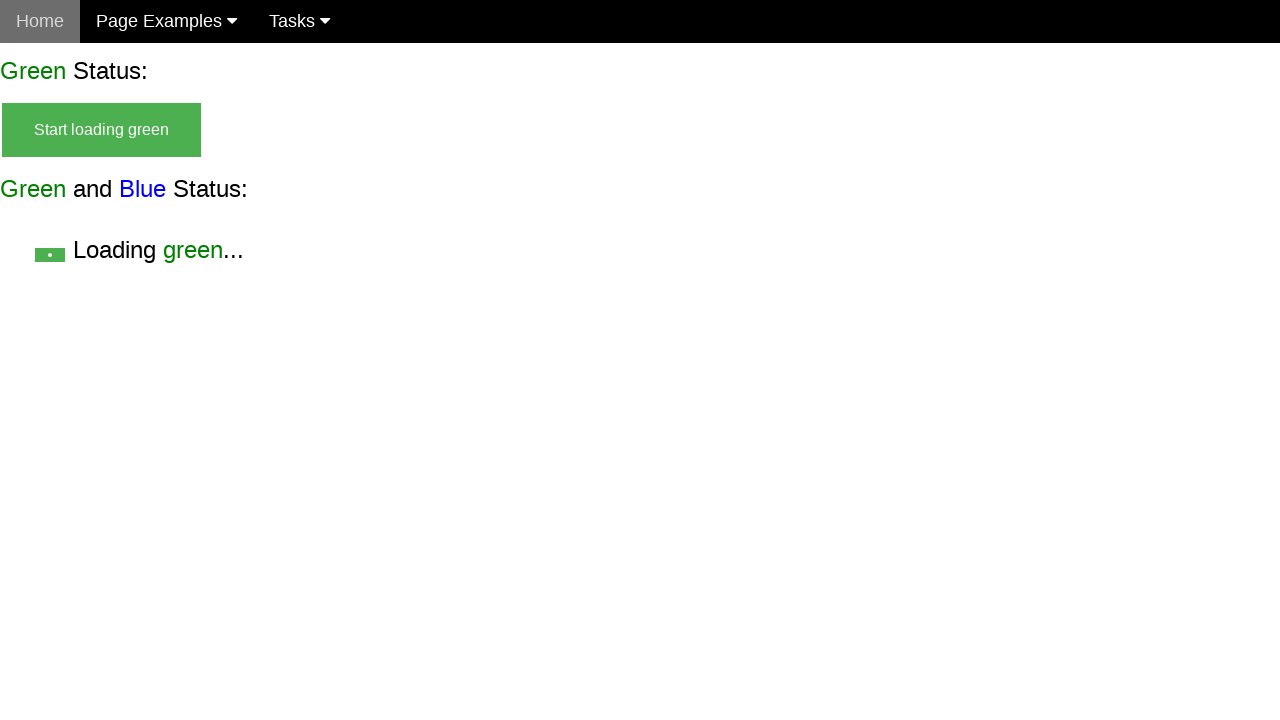

Start button is now hidden after clicking
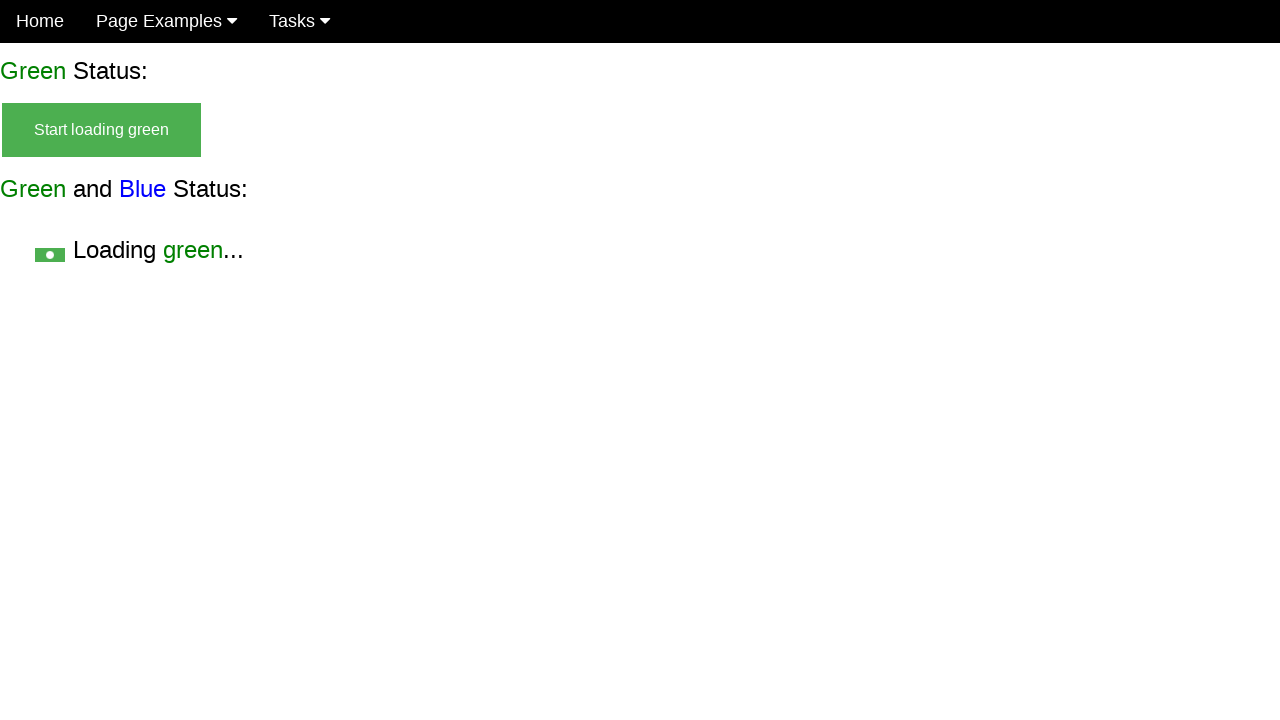

Green loading state (without blue) is now visible
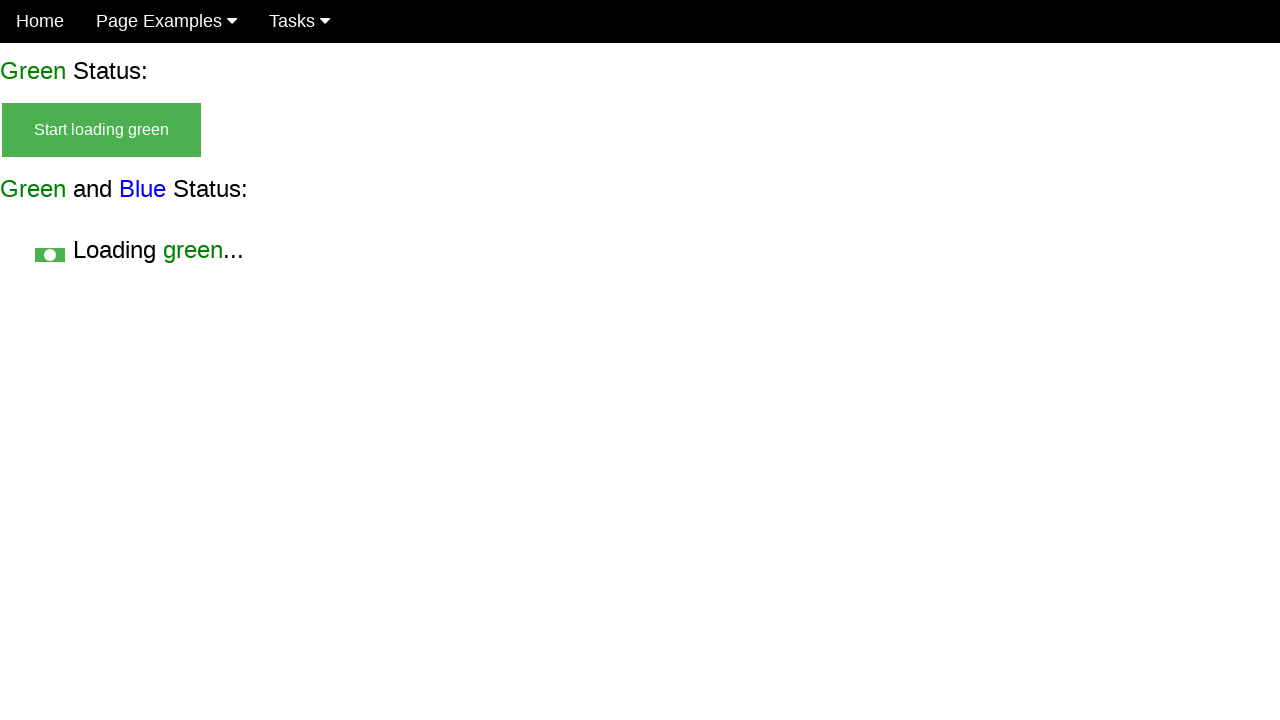

Blue loading state appeared, showing both green and blue loading together
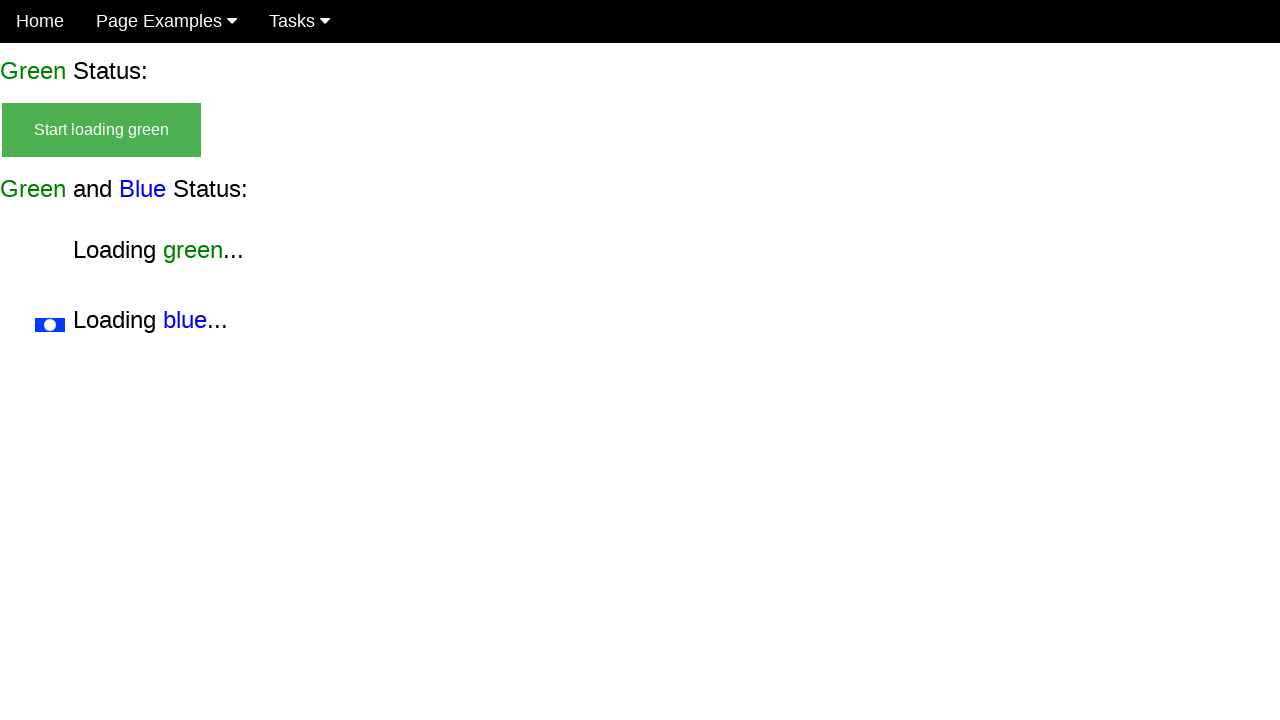

Green-only loading state has completed and is now hidden
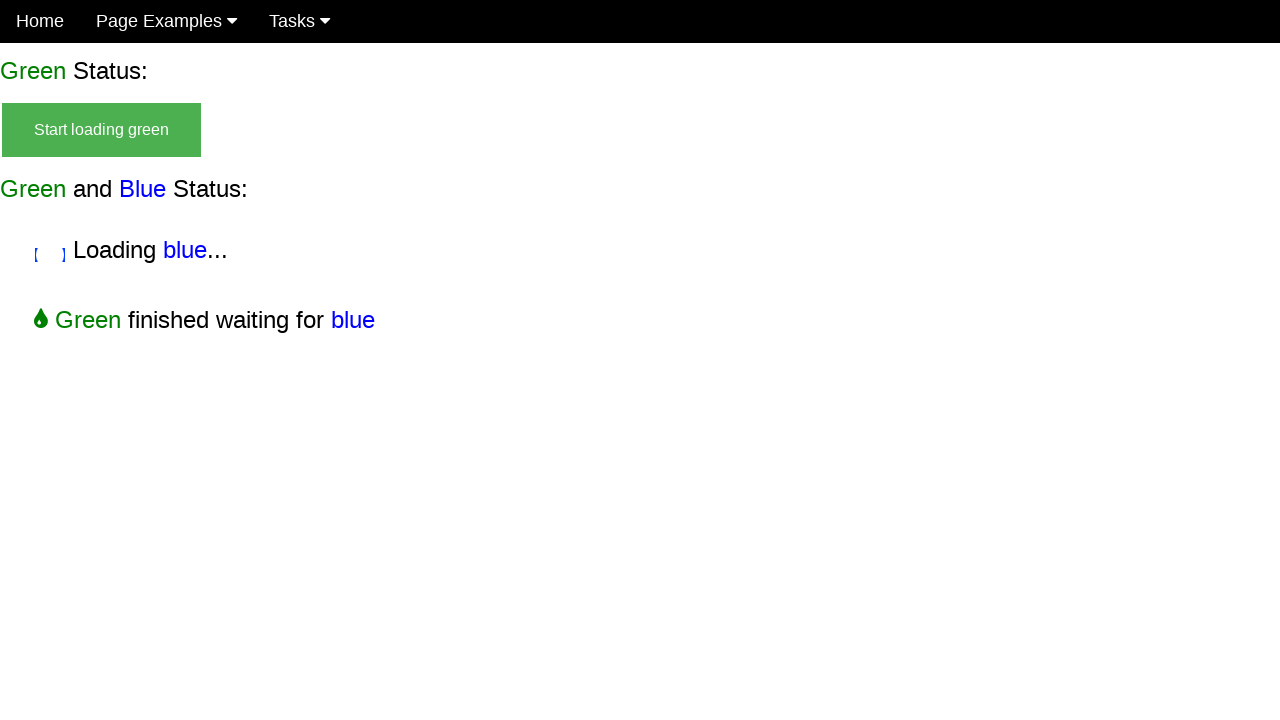

Final success message for green and blue loading appeared
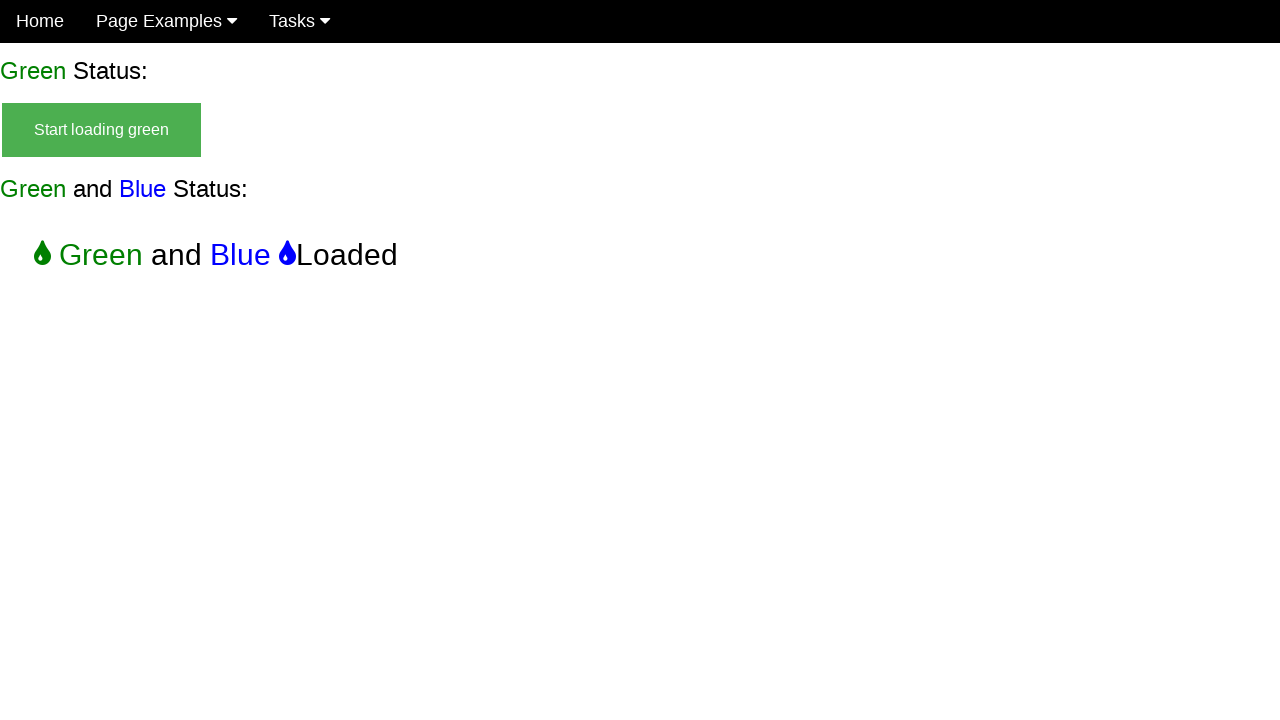

Combined green and blue loading state is now hidden, loading complete
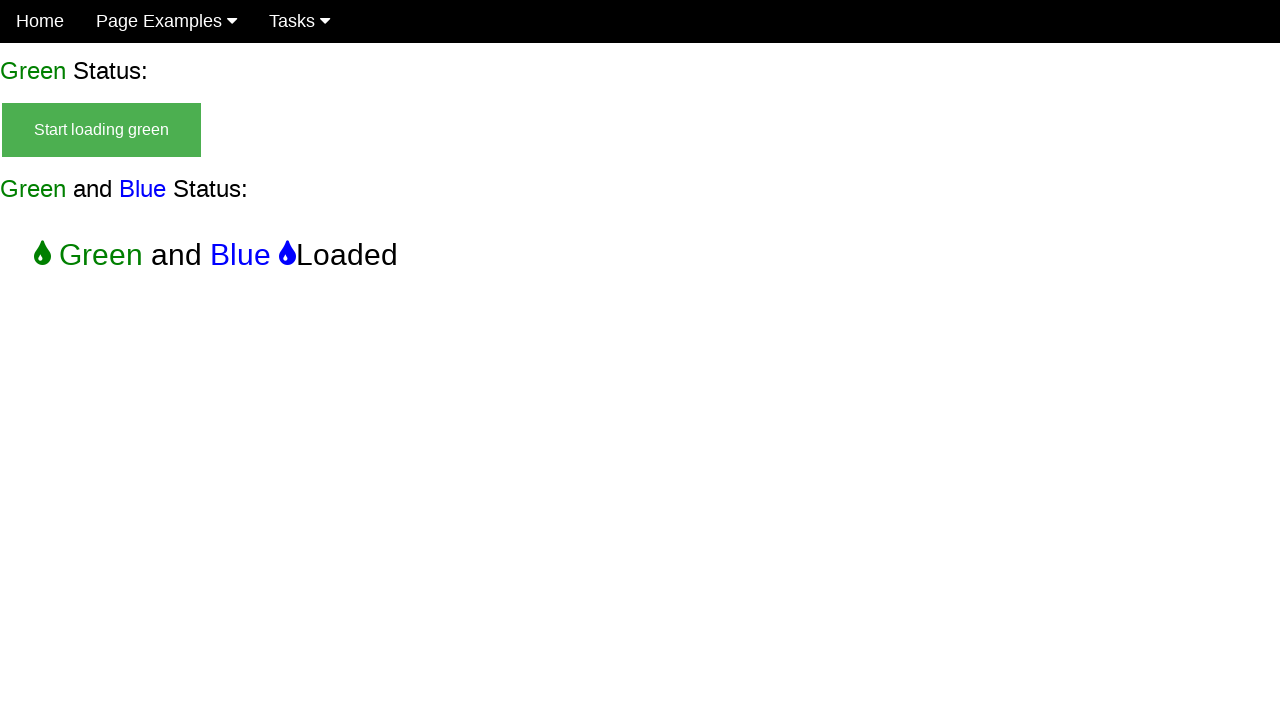

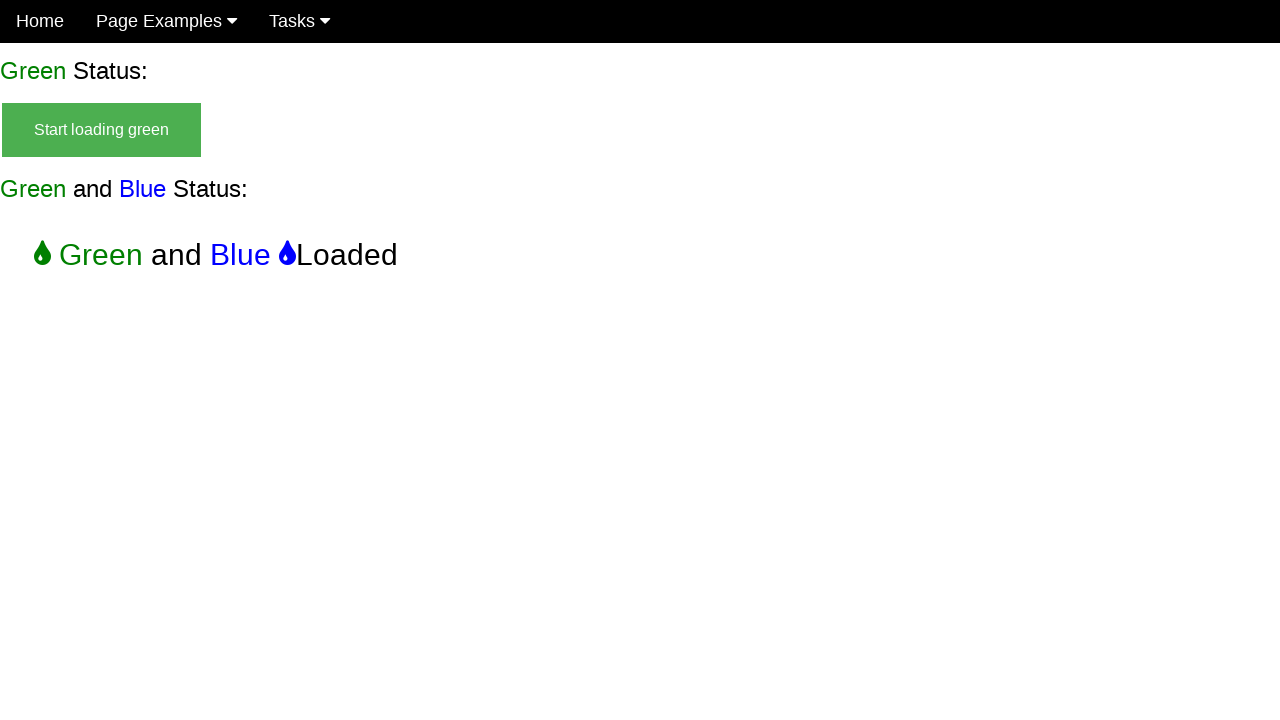